Tests hover action on a button to reveal a context menu, then clicks the delete option and handles the resulting alert

Starting URL: http://swisnl.github.io/jQuery-contextMenu/demo/trigger-hover.html

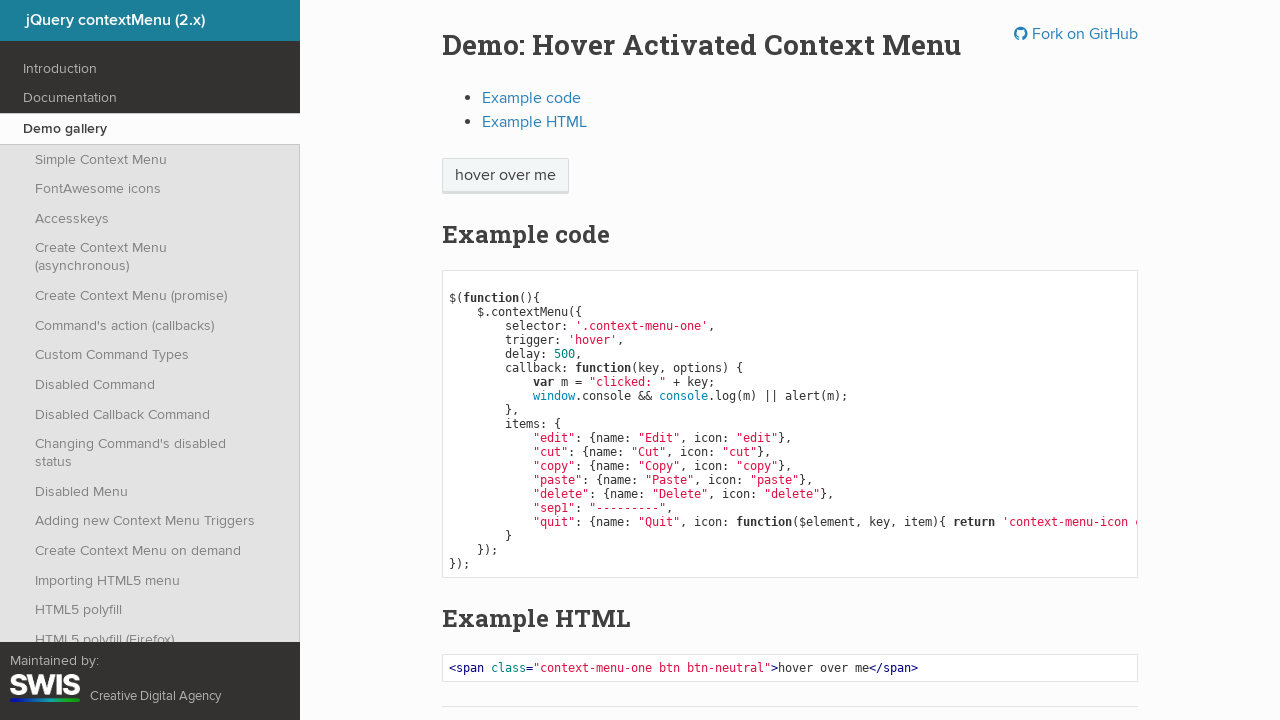

Located the hover button element
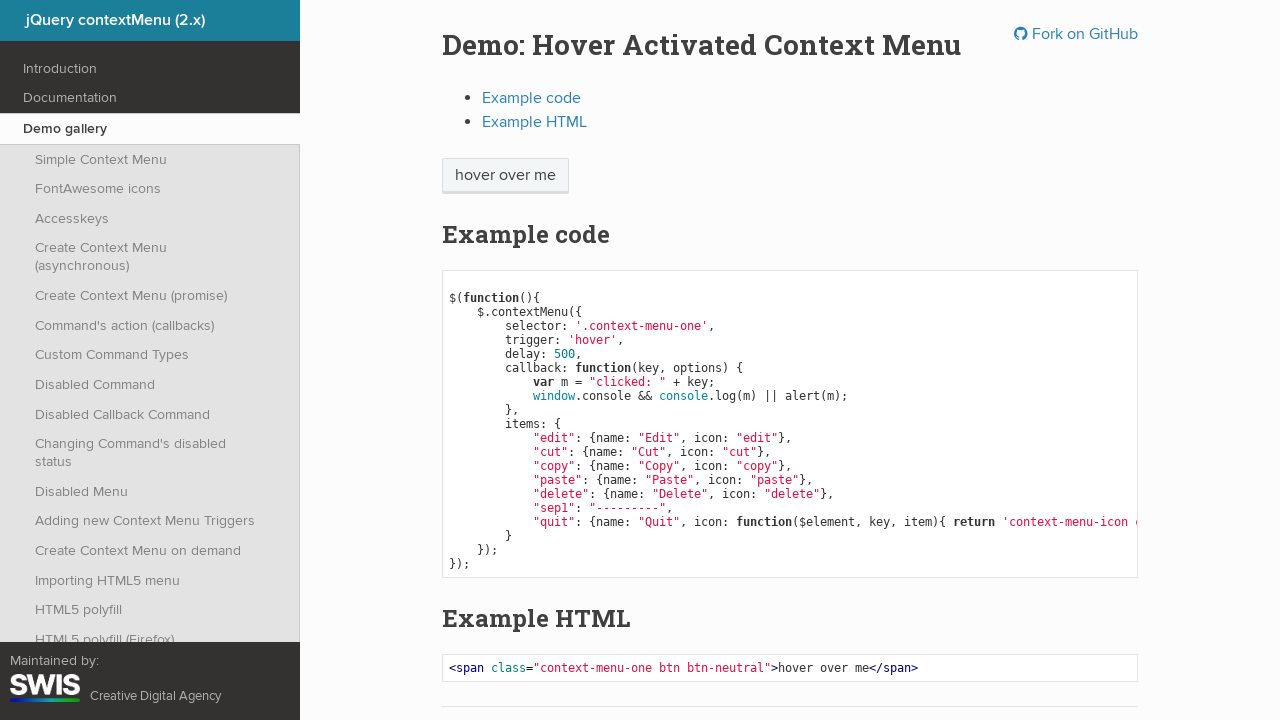

Hovered over button to reveal context menu at (505, 176) on xpath=//span[@class='context-menu-one btn btn-neutral']
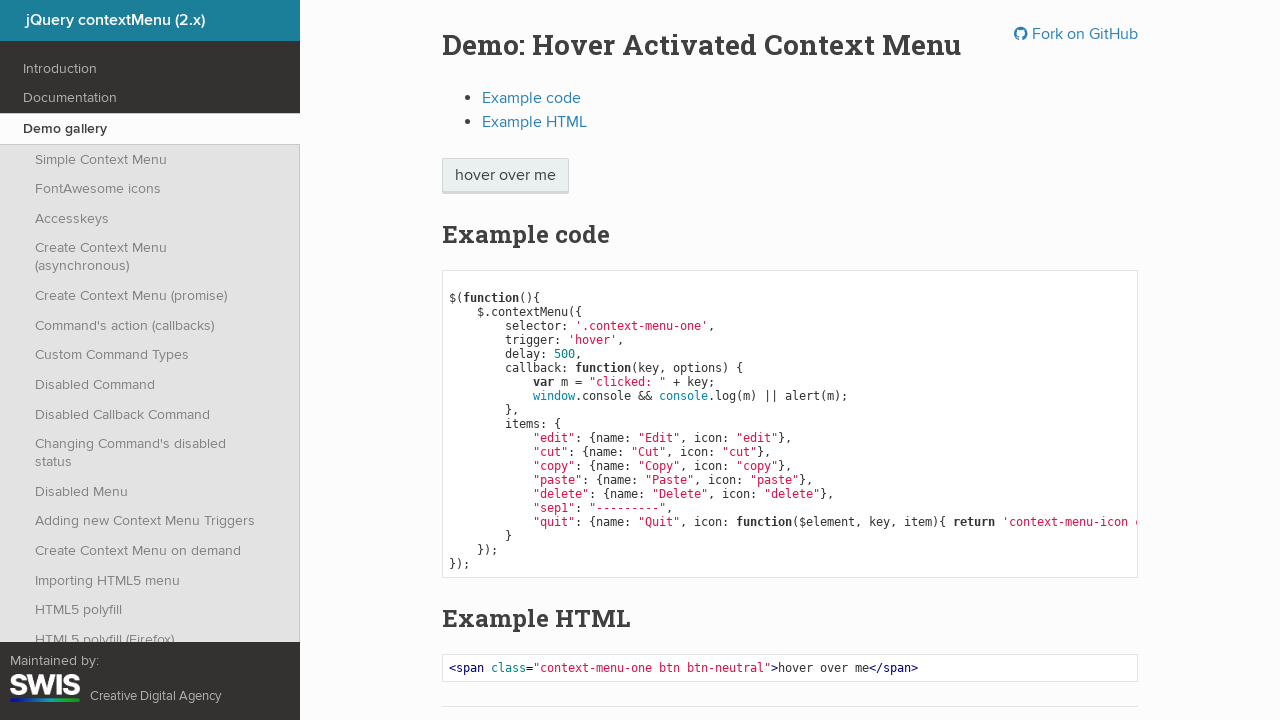

Waited 2 seconds for context menu to appear
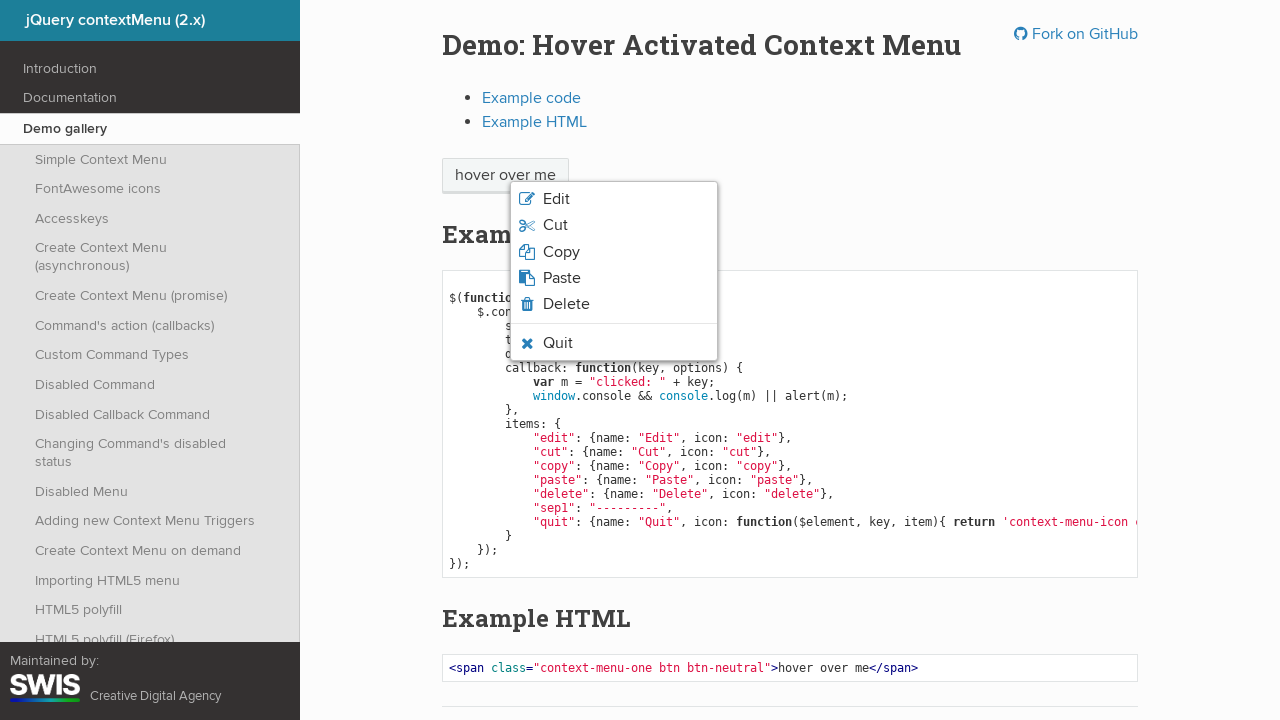

Located delete option in context menu
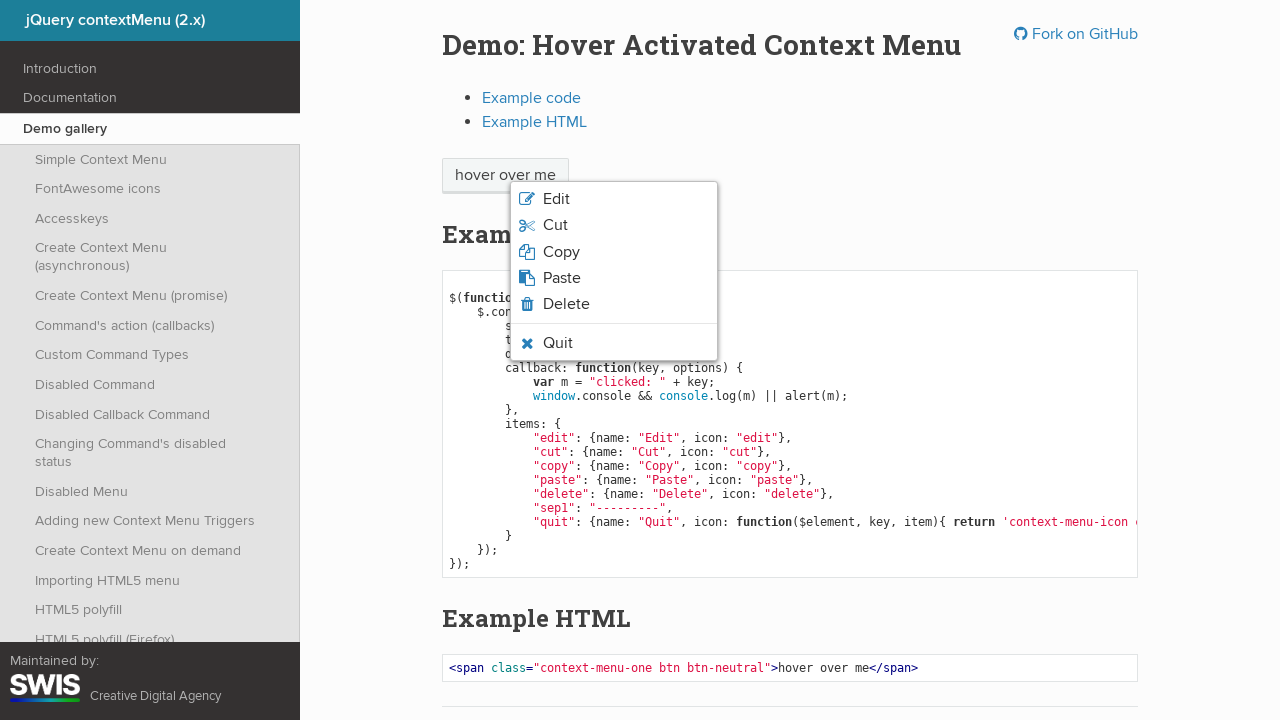

Clicked delete option from context menu at (614, 304) on xpath=html/body/ul/li[5]
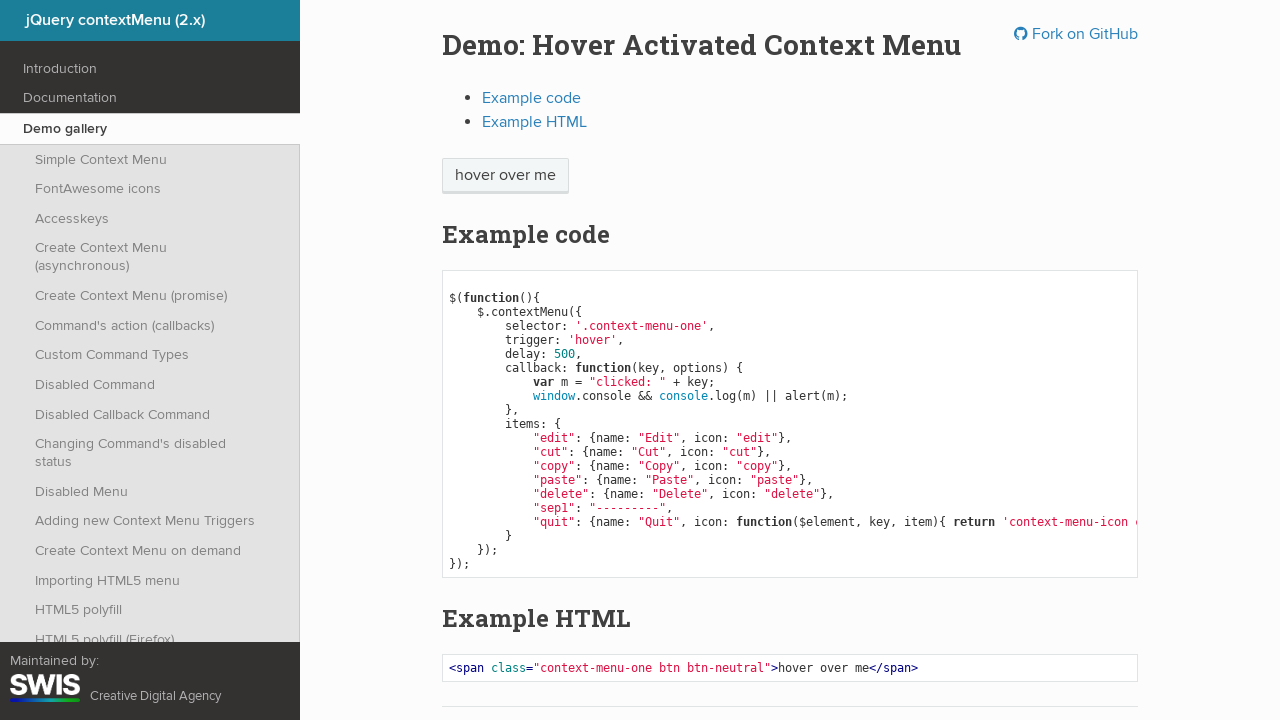

Set up alert dialog handler to accept confirmation
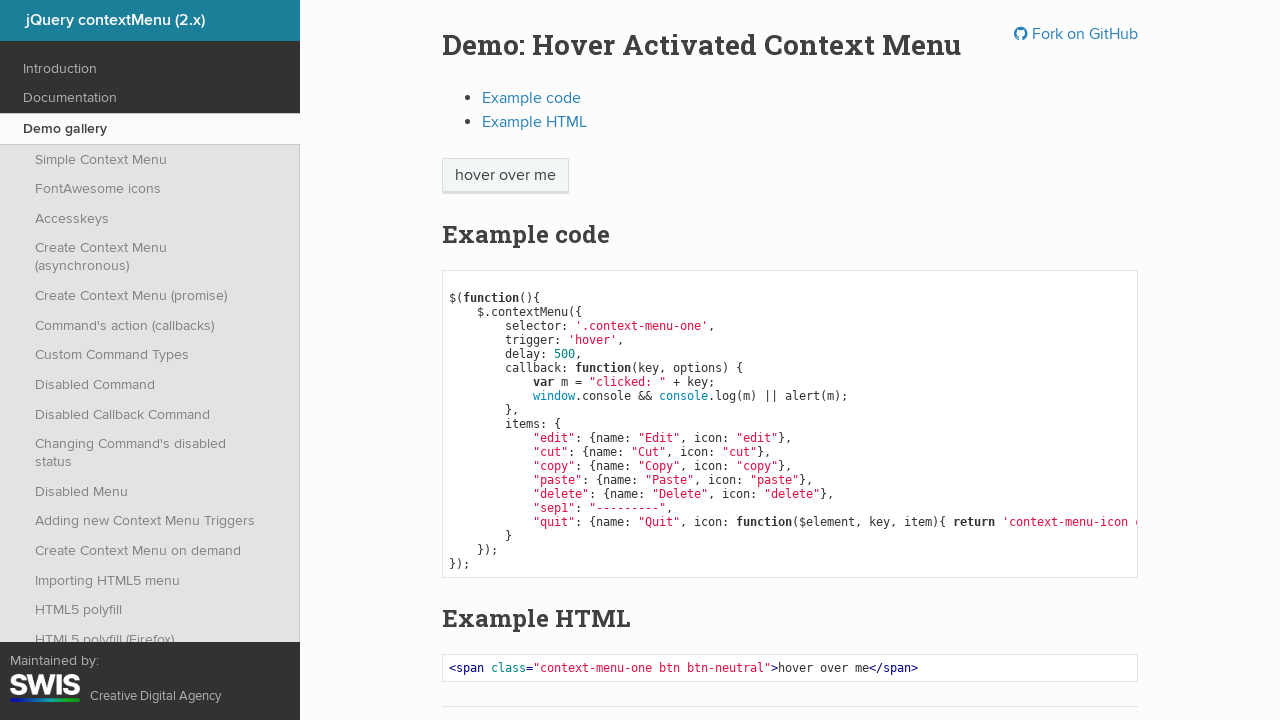

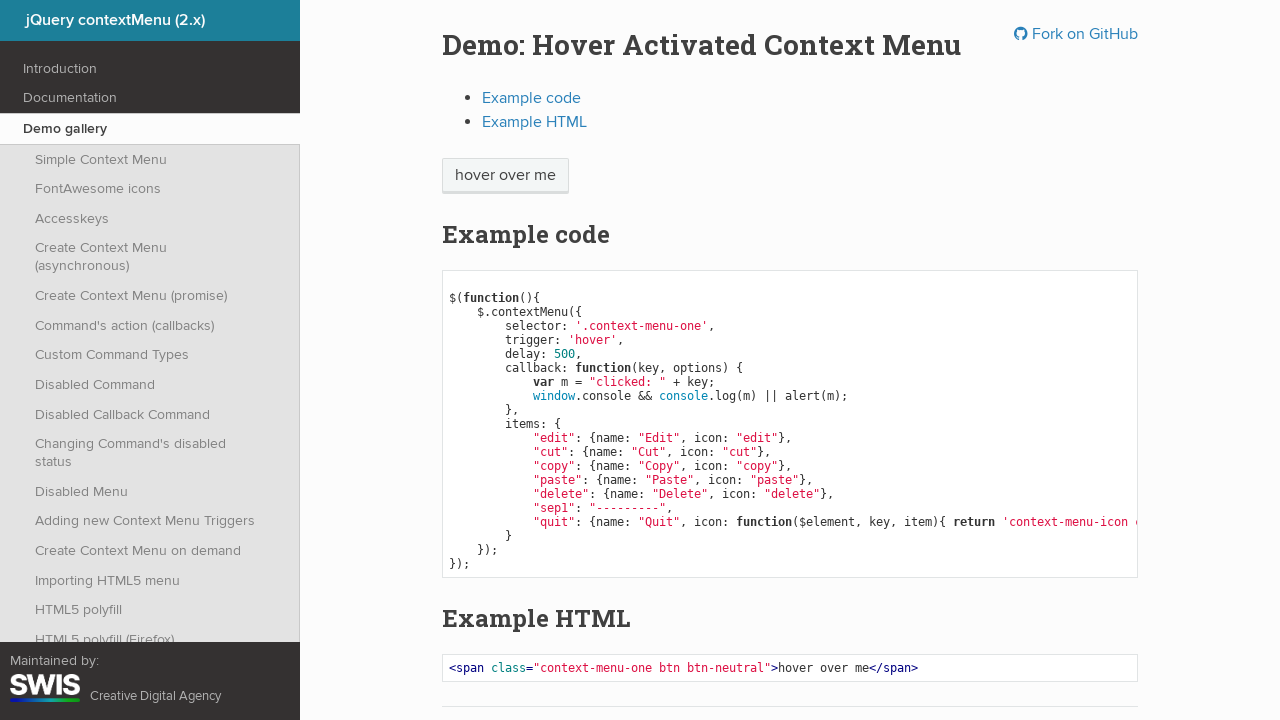